Opens the Flipkart e-commerce website homepage and maximizes the browser window

Starting URL: https://www.flipkart.com

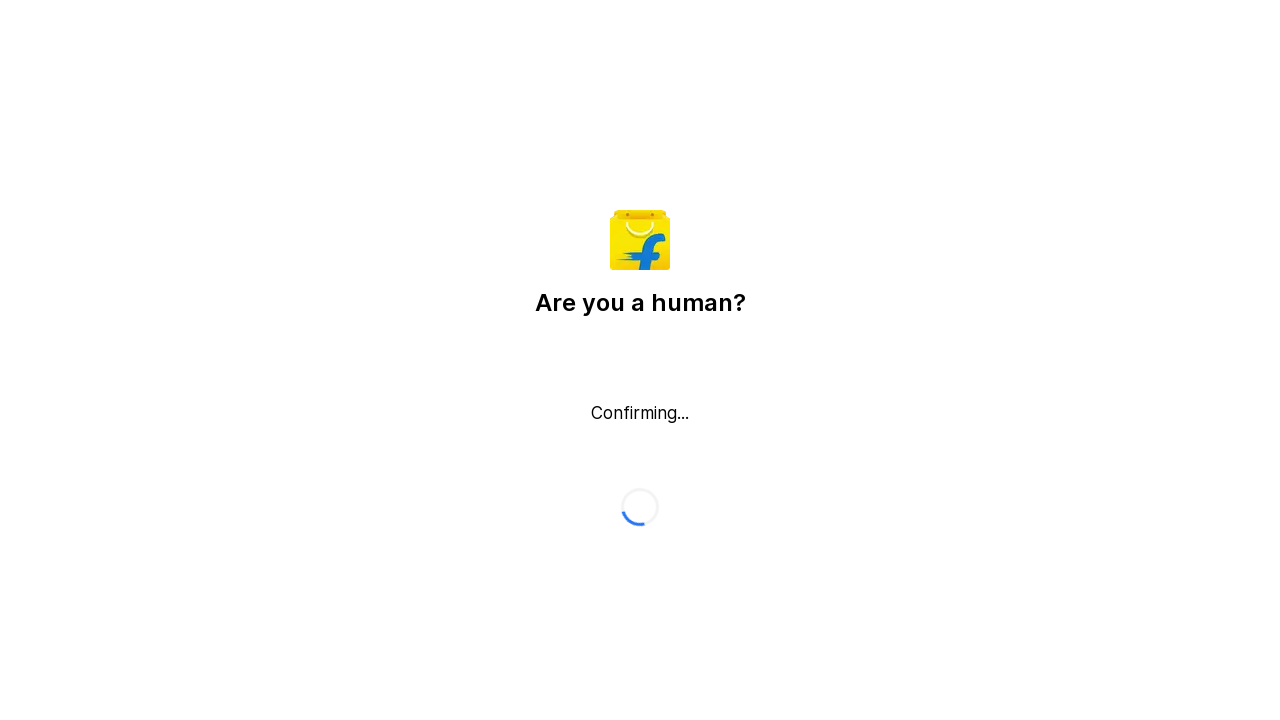

Set viewport size to 1920x1080 to simulate window maximize
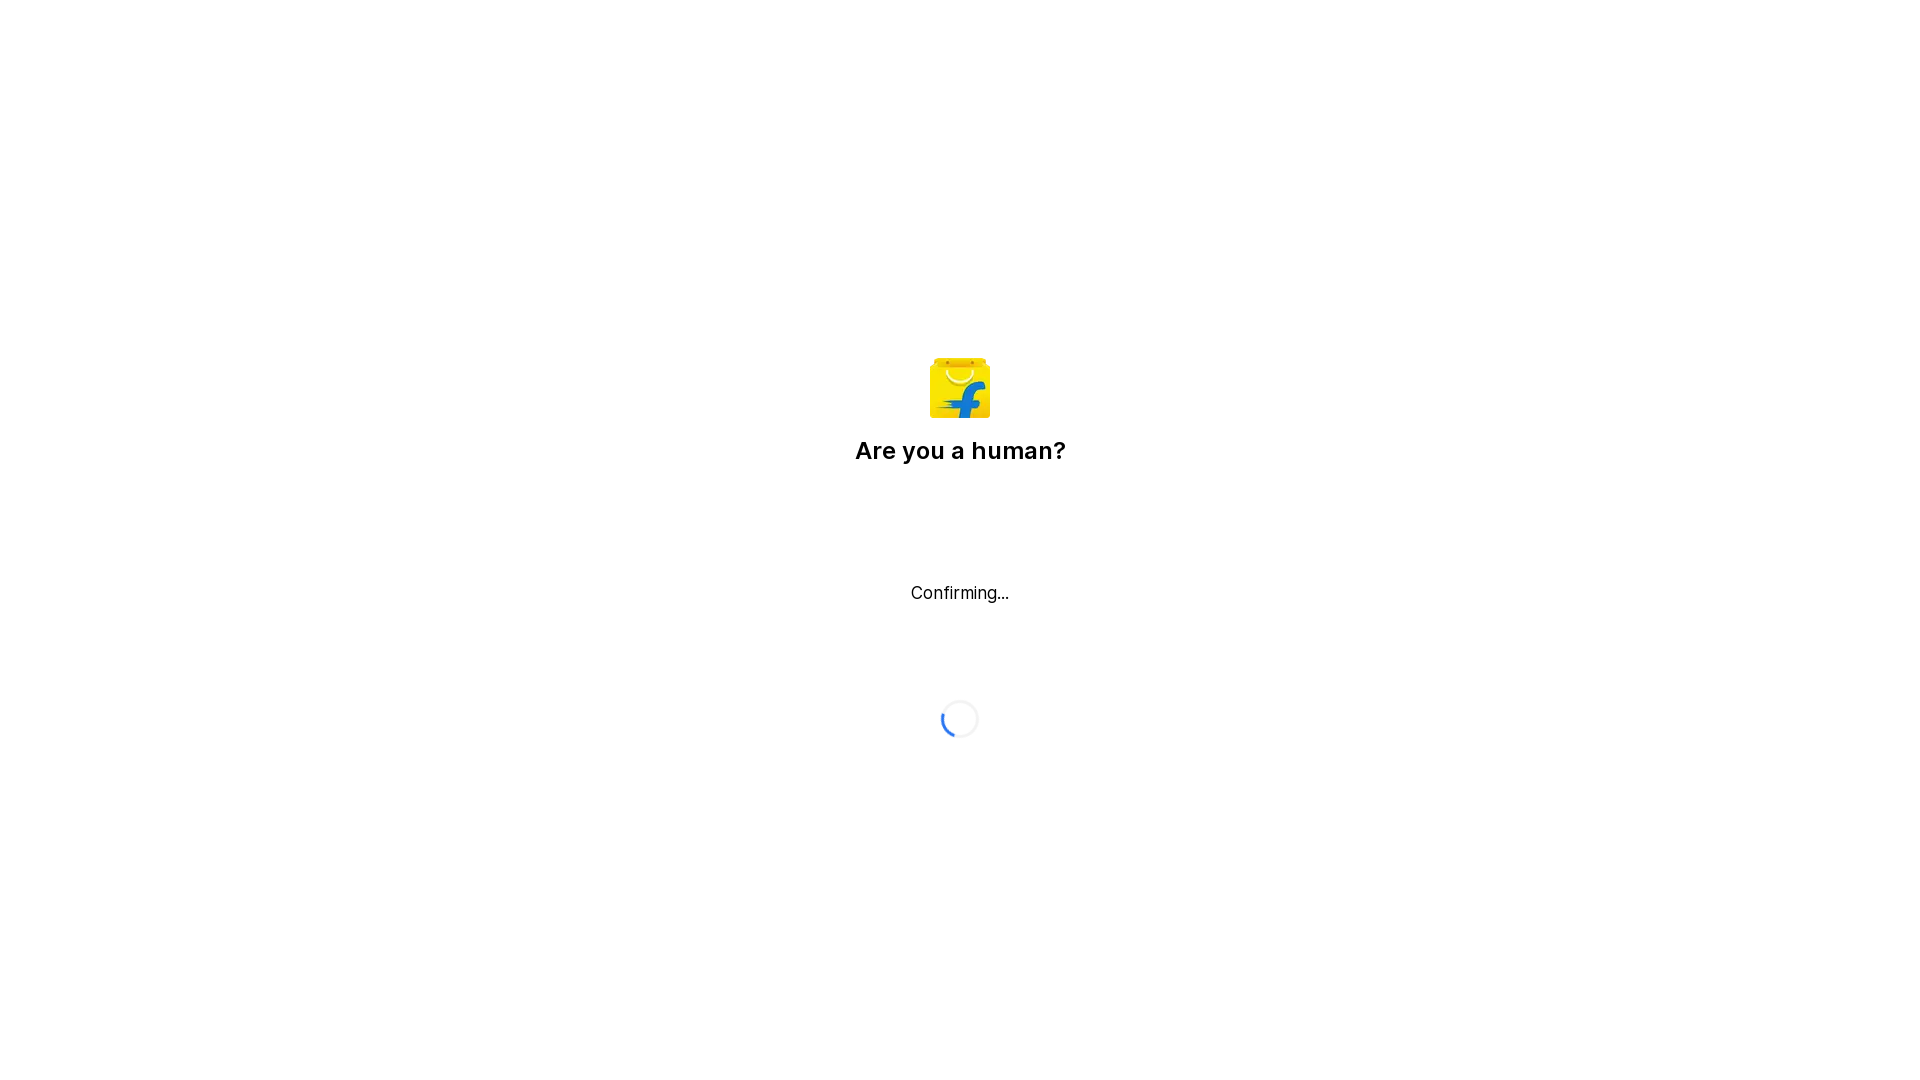

Waited for Flipkart homepage to fully load (domcontentloaded)
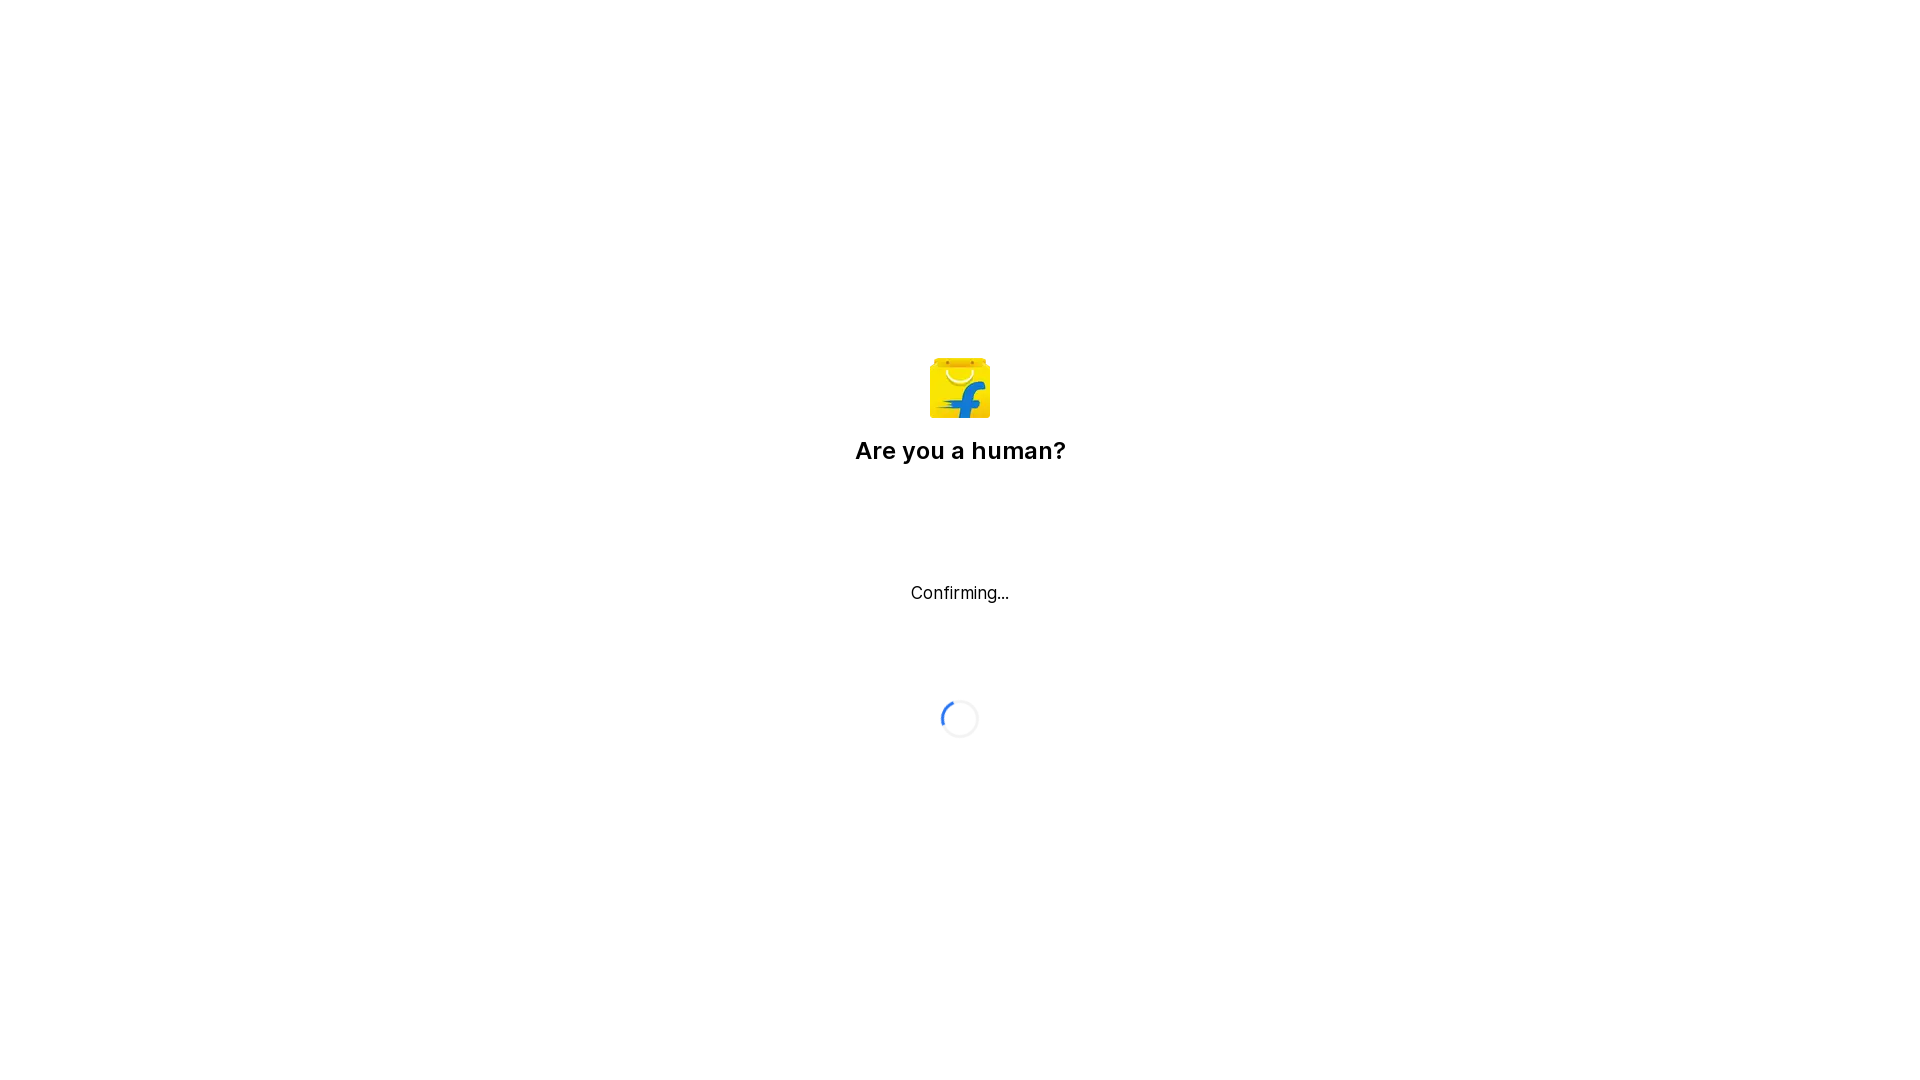

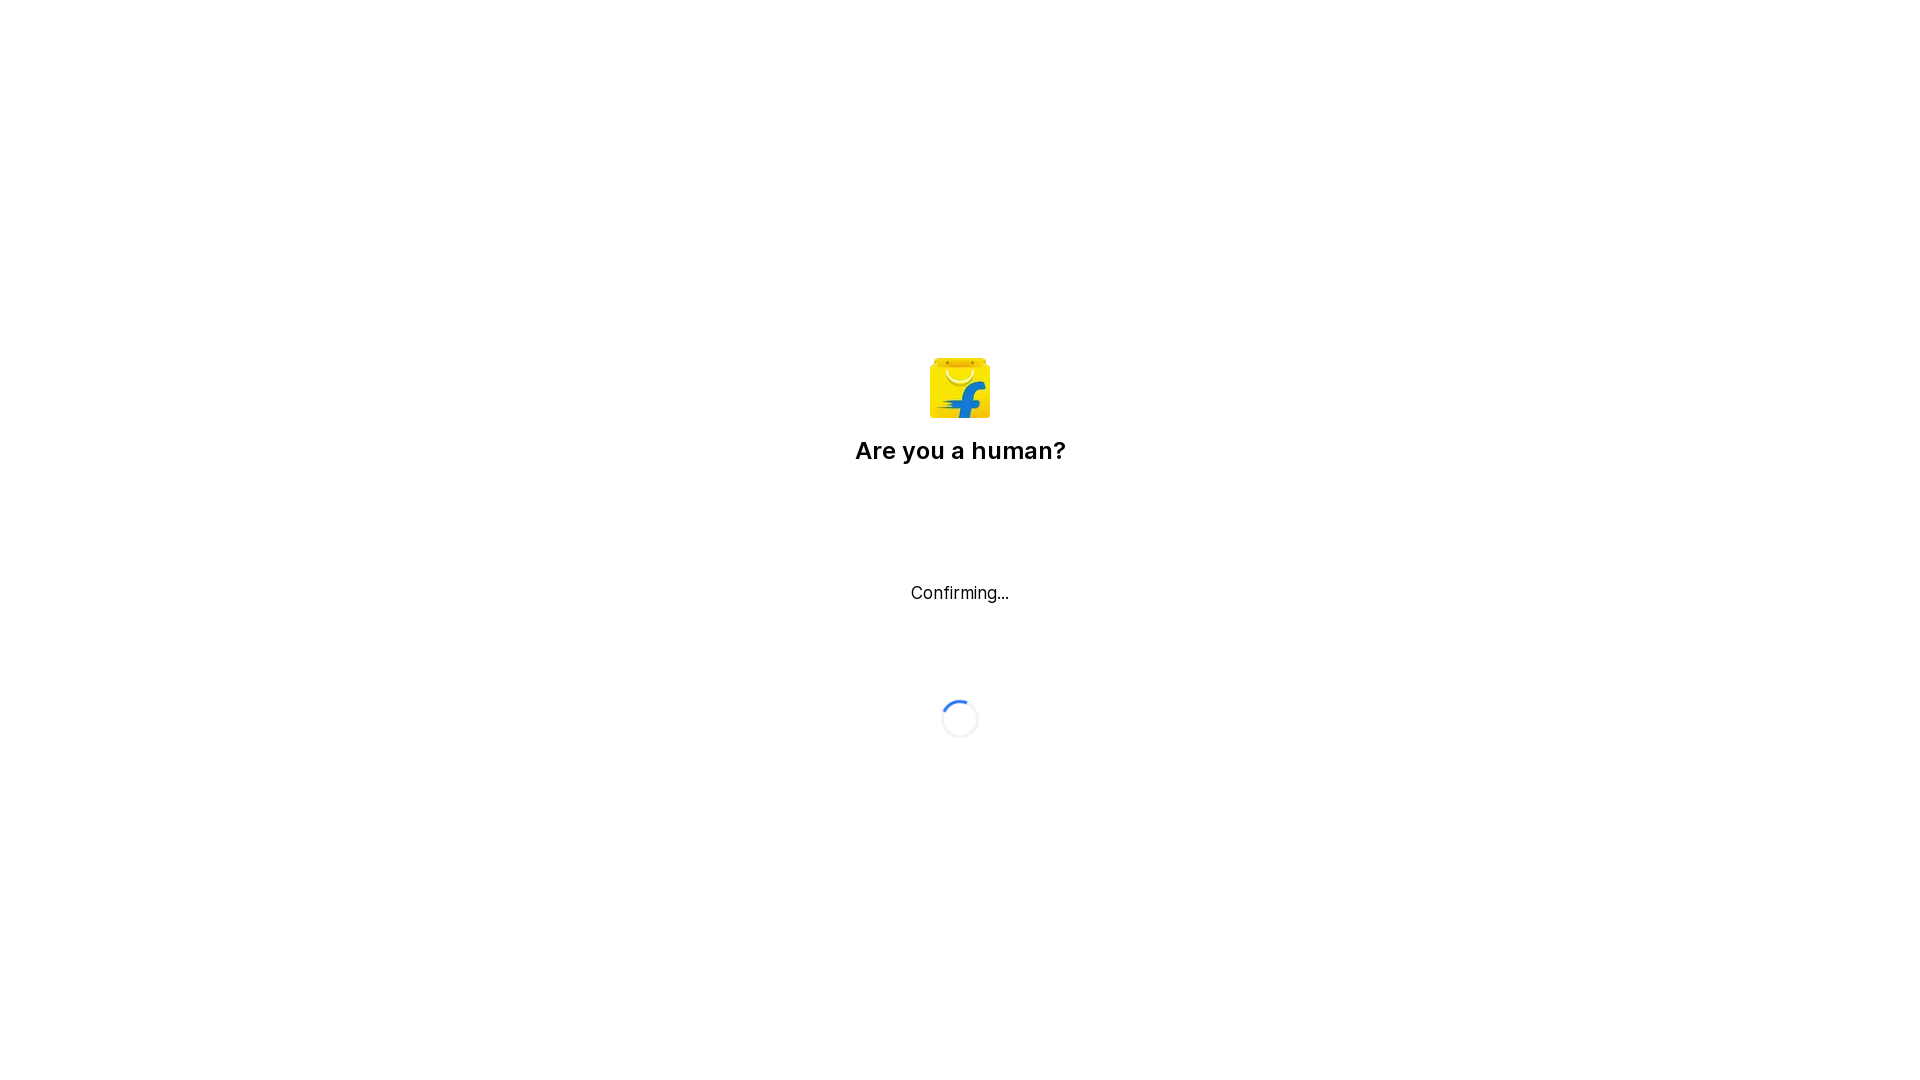